Tests clicking on a canvas element at a specific offset position (500, 350) from the top-left corner to change the canvas content.

Starting URL: https://seleniumbase.io/canvas/

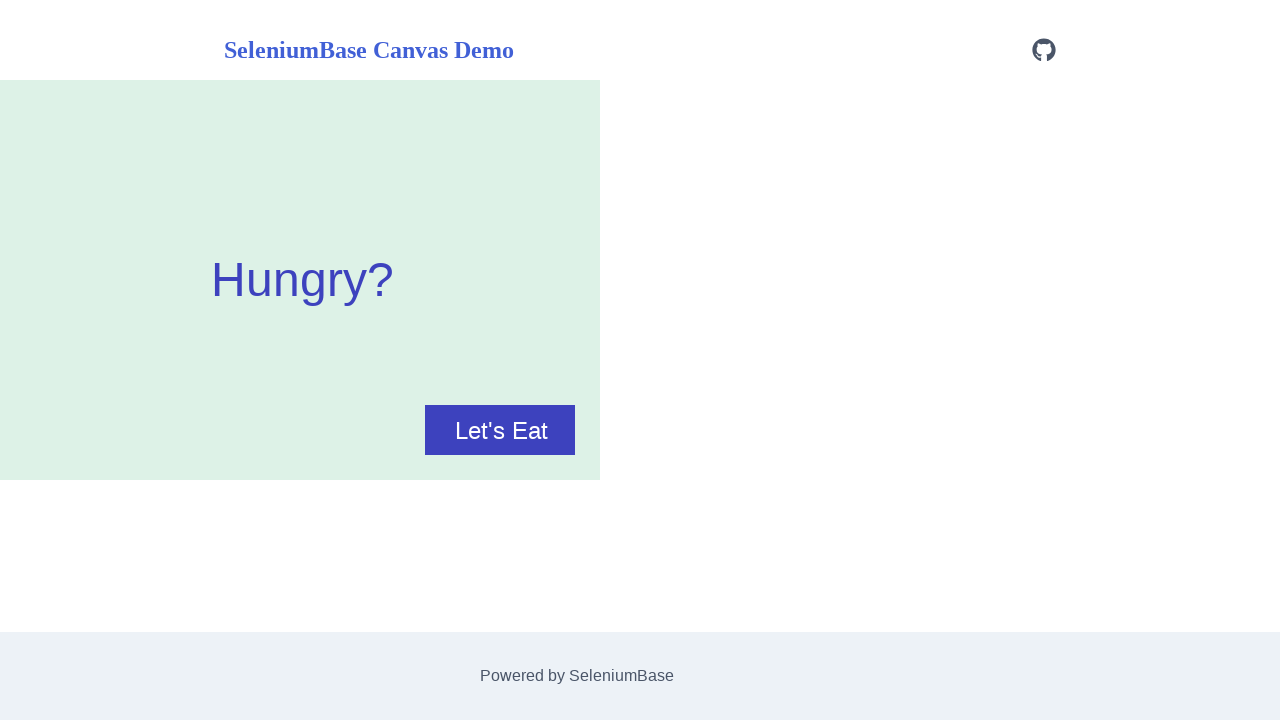

Verified page title contains 'Canvas'
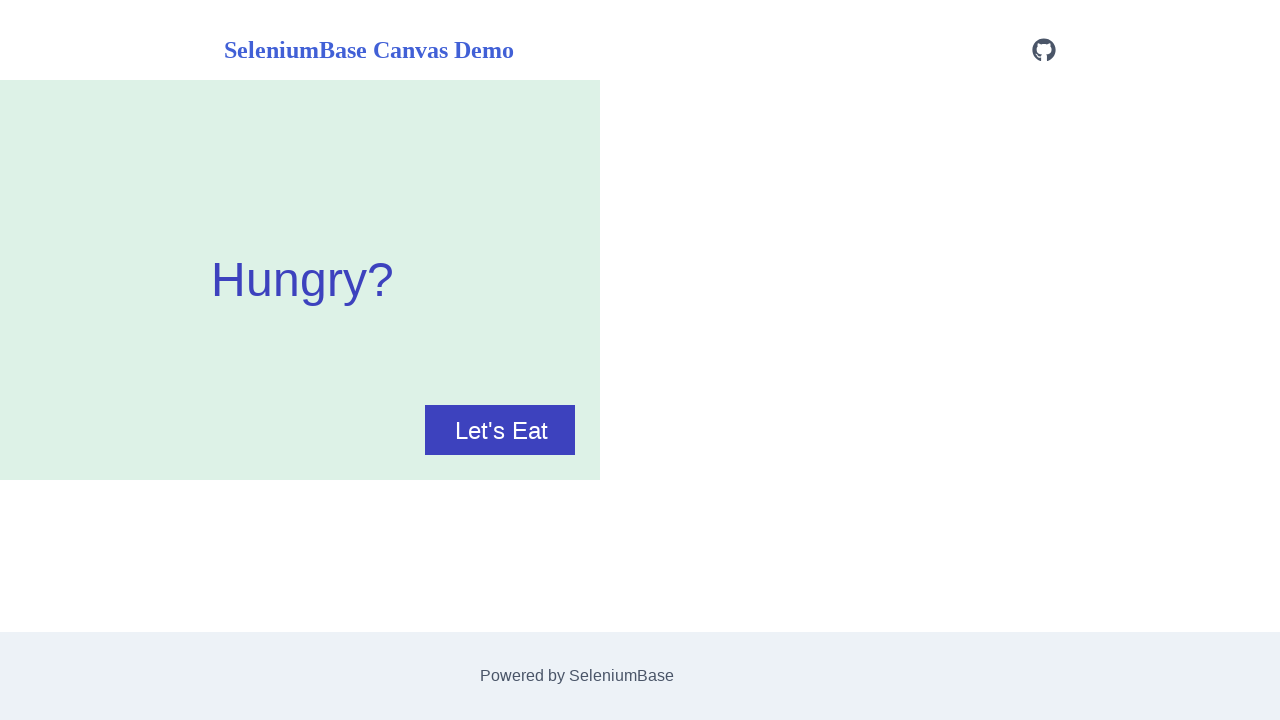

Hovered over canvas element to highlight it at (300, 280) on canvas
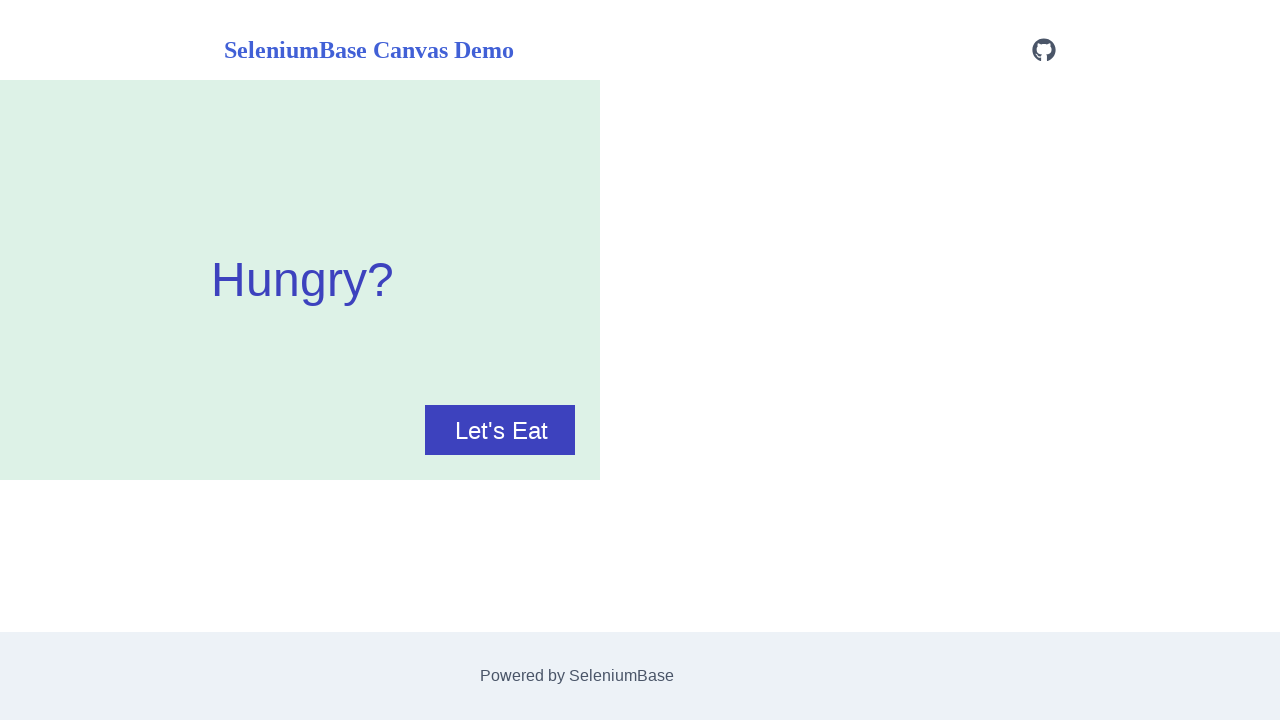

Clicked on canvas at offset position (500, 350) from top-left corner at (500, 430) on canvas
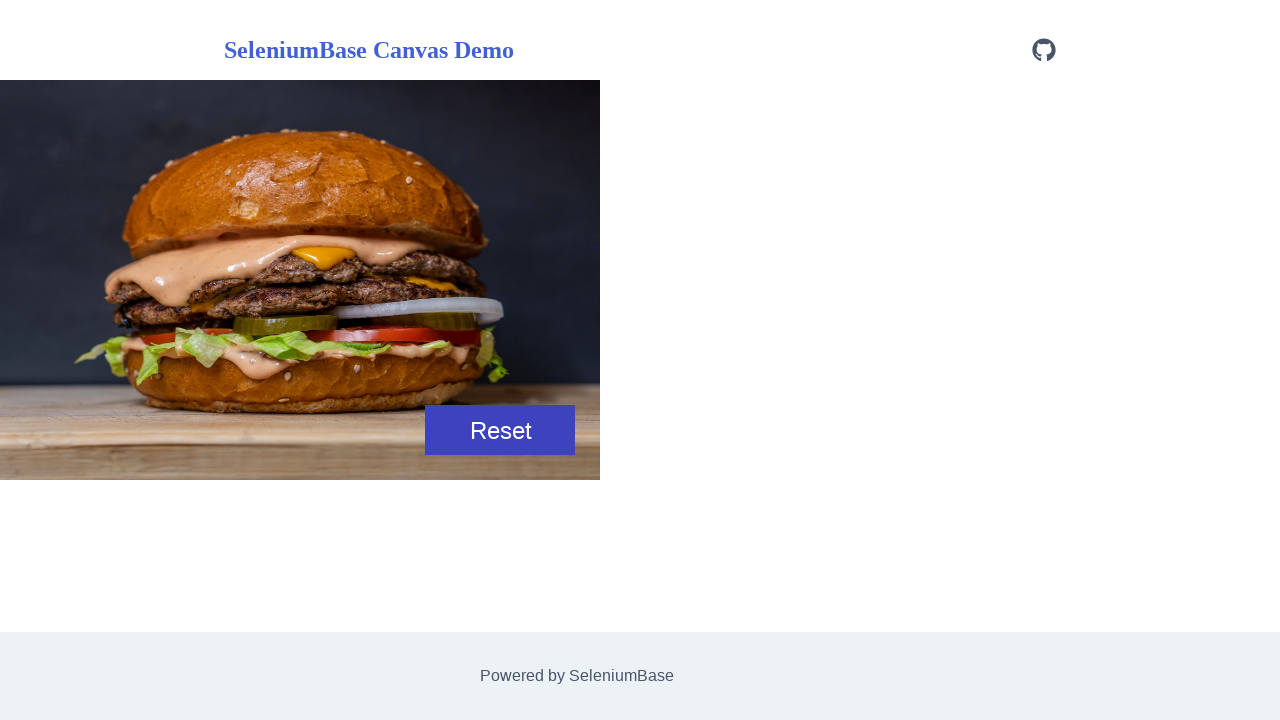

Waited 500ms for canvas content to update
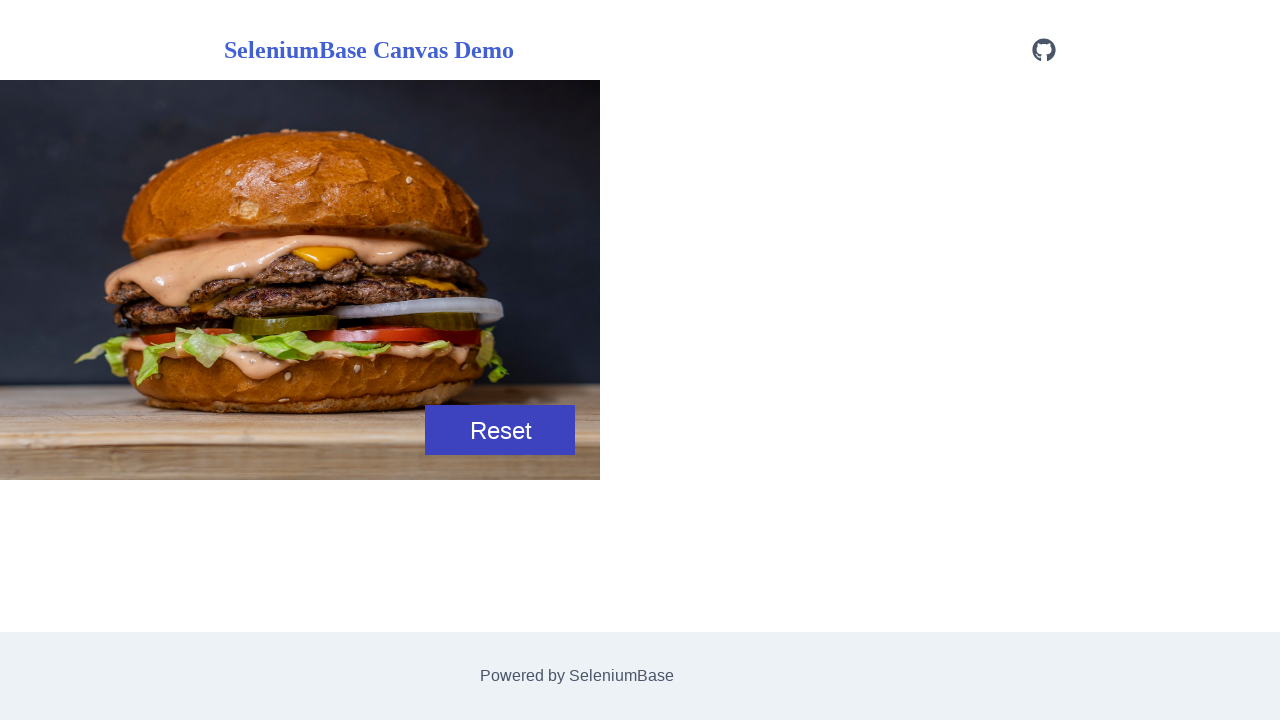

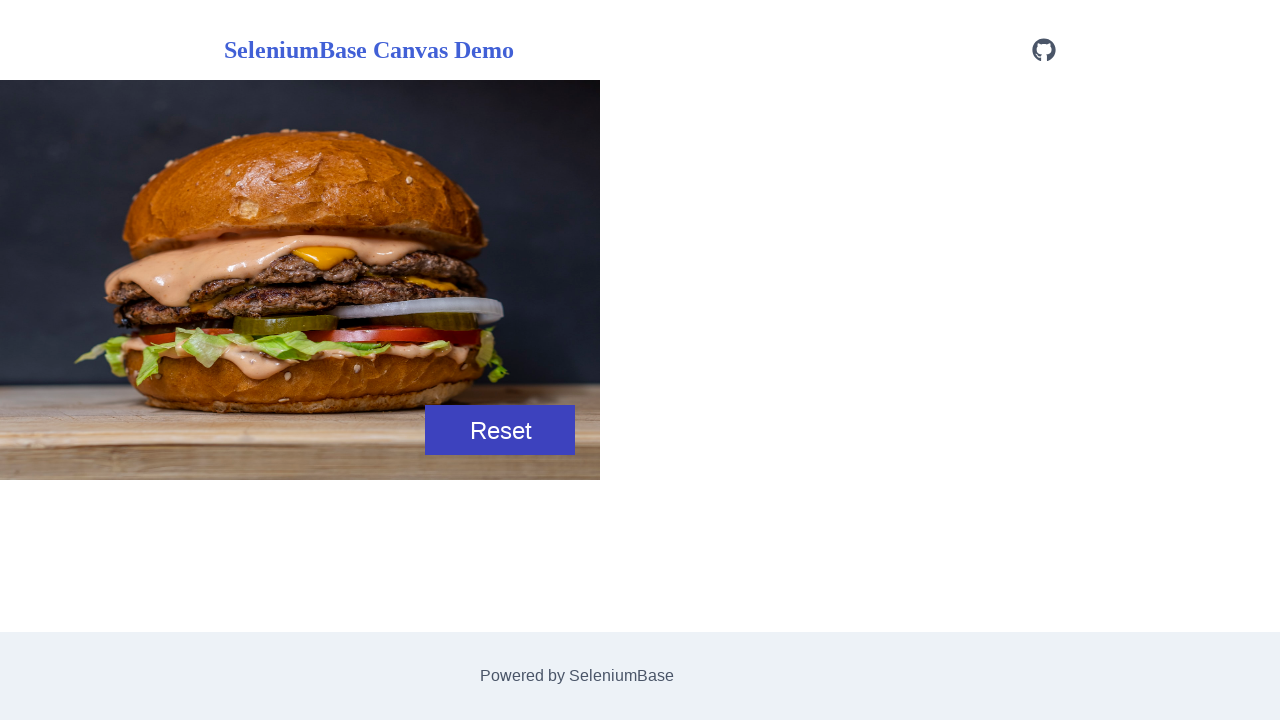